Tests creating a new paste on Pastebin by filling in the paste content, selecting an expiration time, adding a title, and submitting the form

Starting URL: https://pastebin.com/

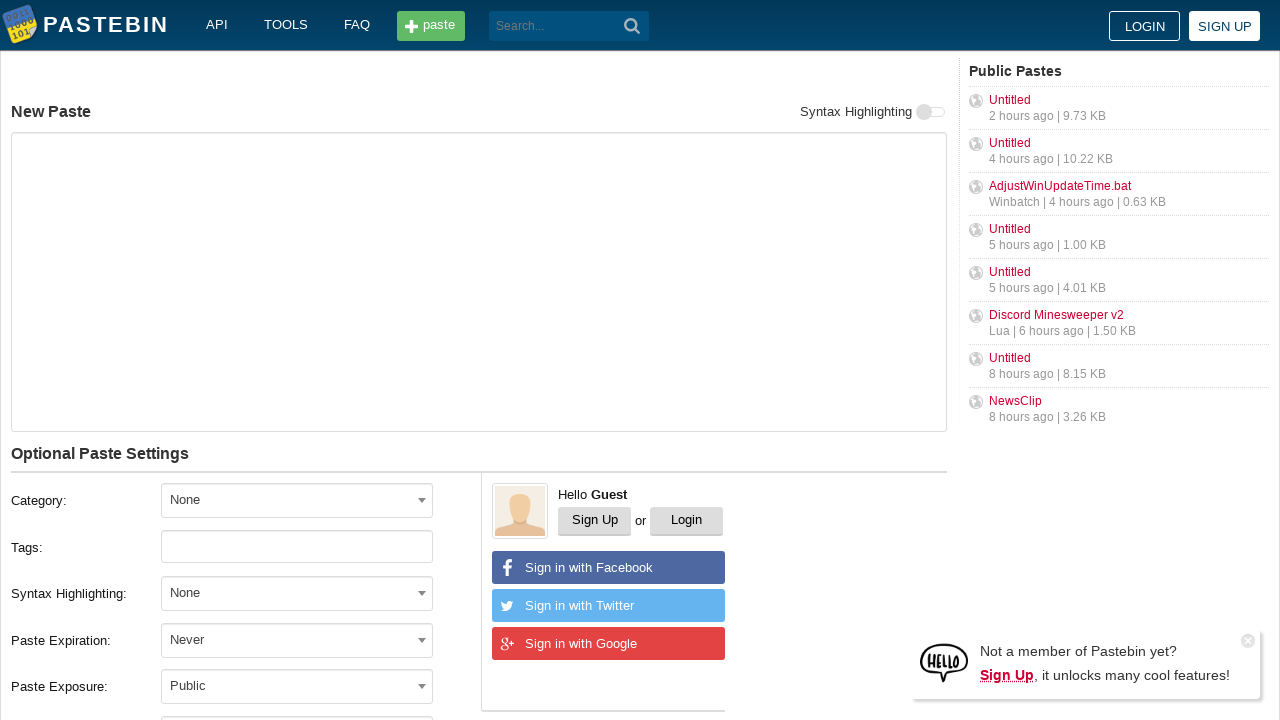

Filled paste content with 'Hello from WebDriver' on #postform-text
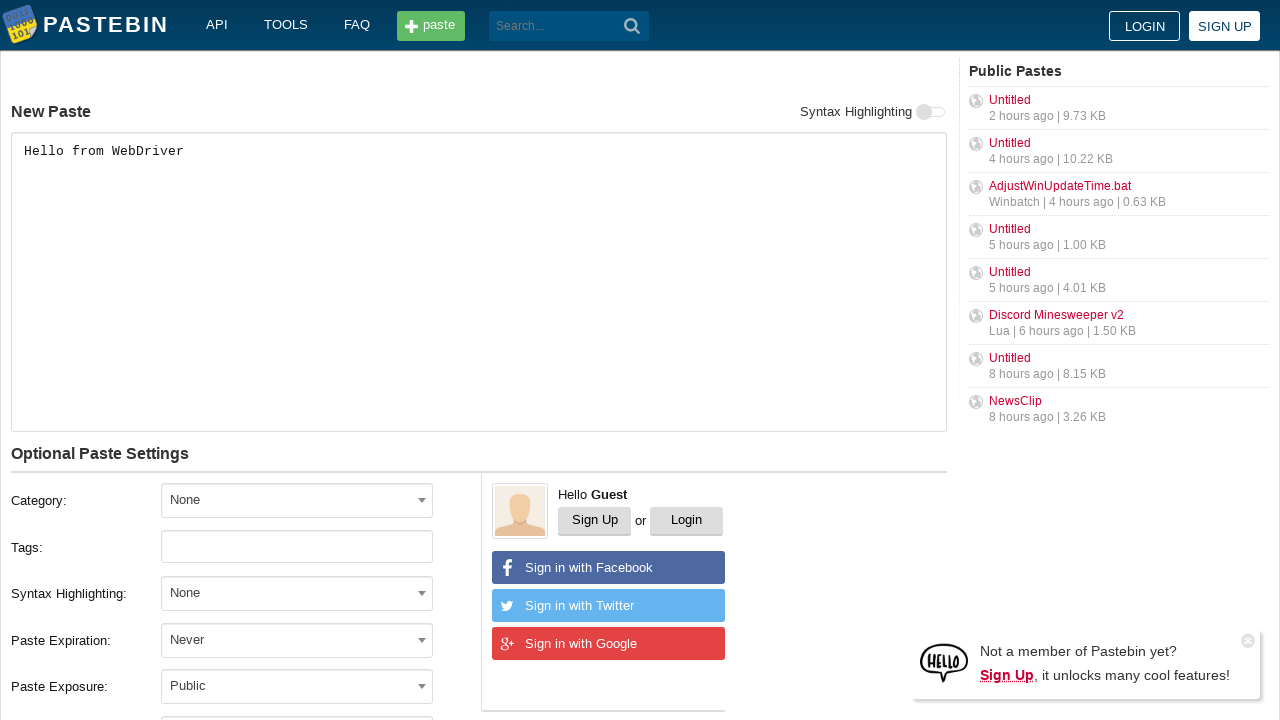

Scrolled down 360px to reveal expiration dropdown
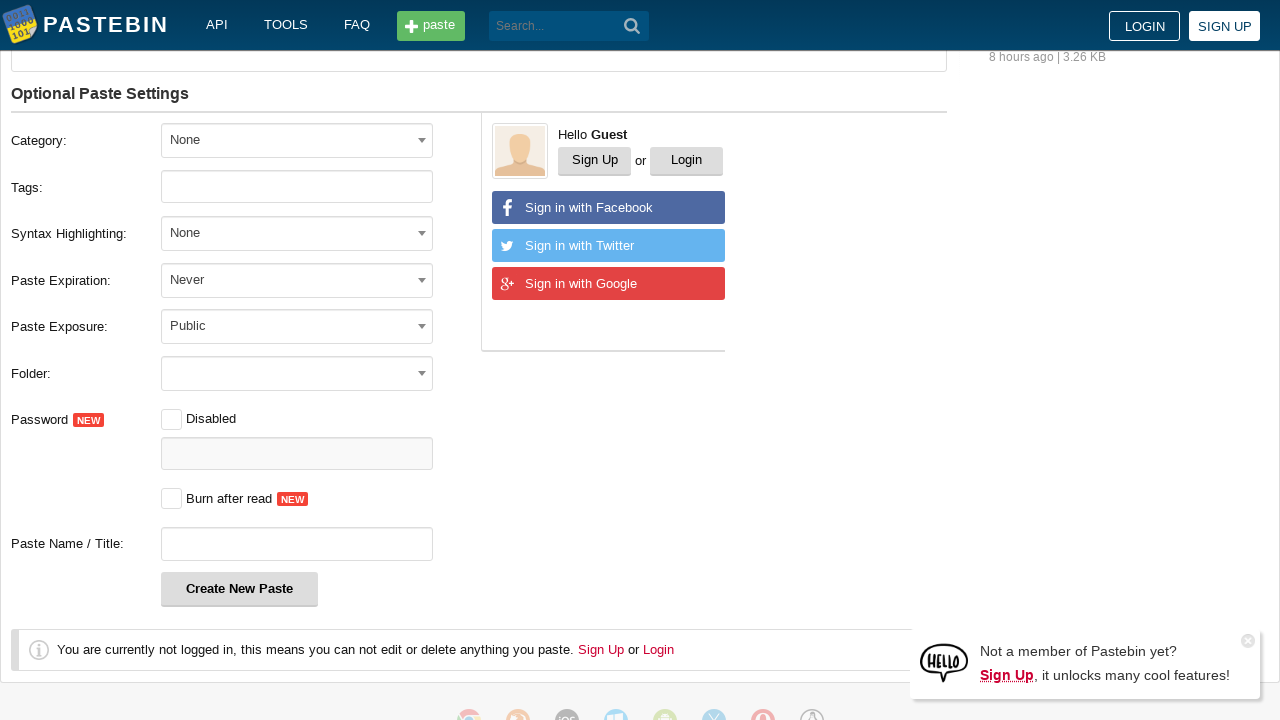

Clicked on expiration dropdown to open options at (297, 280) on #select2-postform-expiration-container
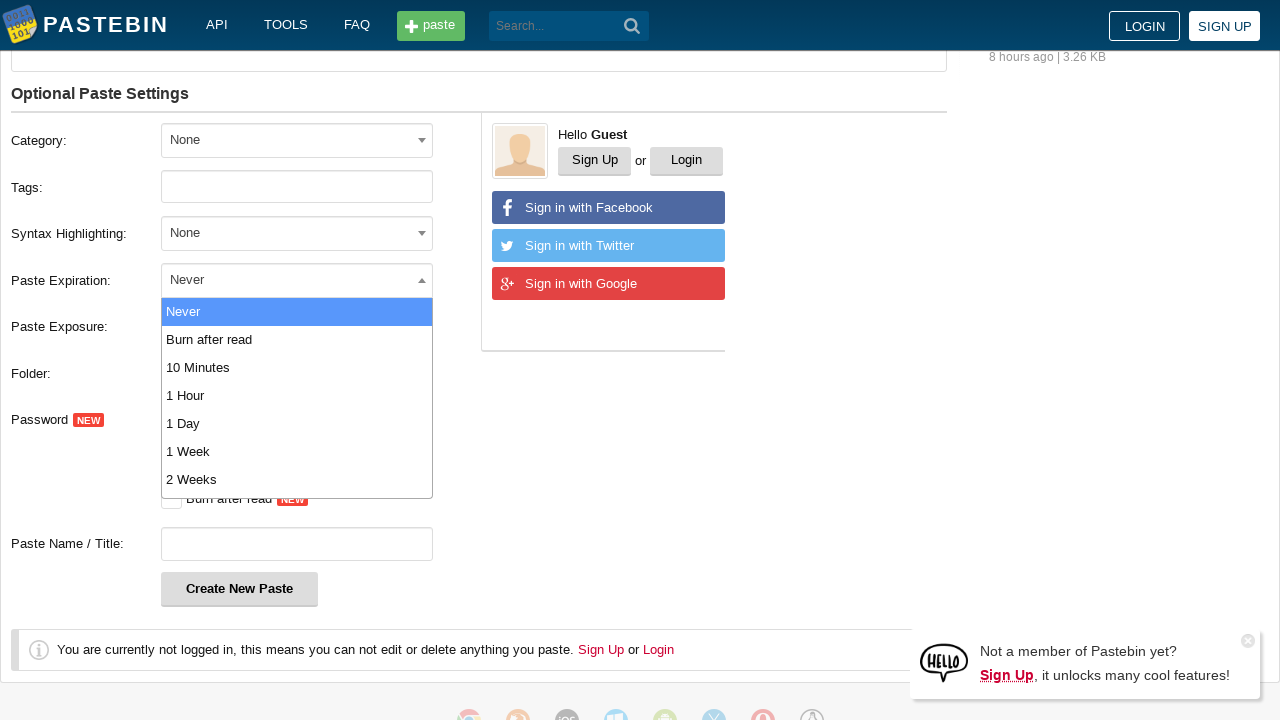

Selected '10 Minutes' expiration option from dropdown at (297, 368) on xpath=//span[@class='select2-results']/ul/li[3]
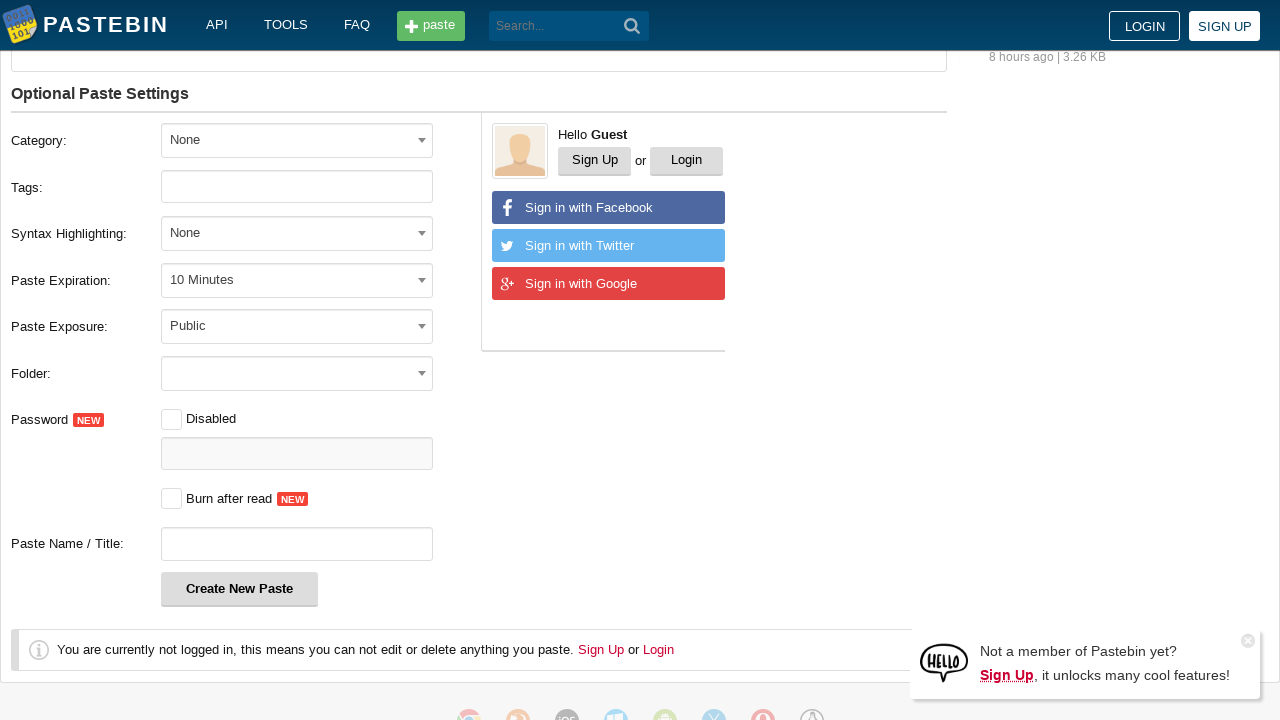

Scrolled down 360px to access paste title field
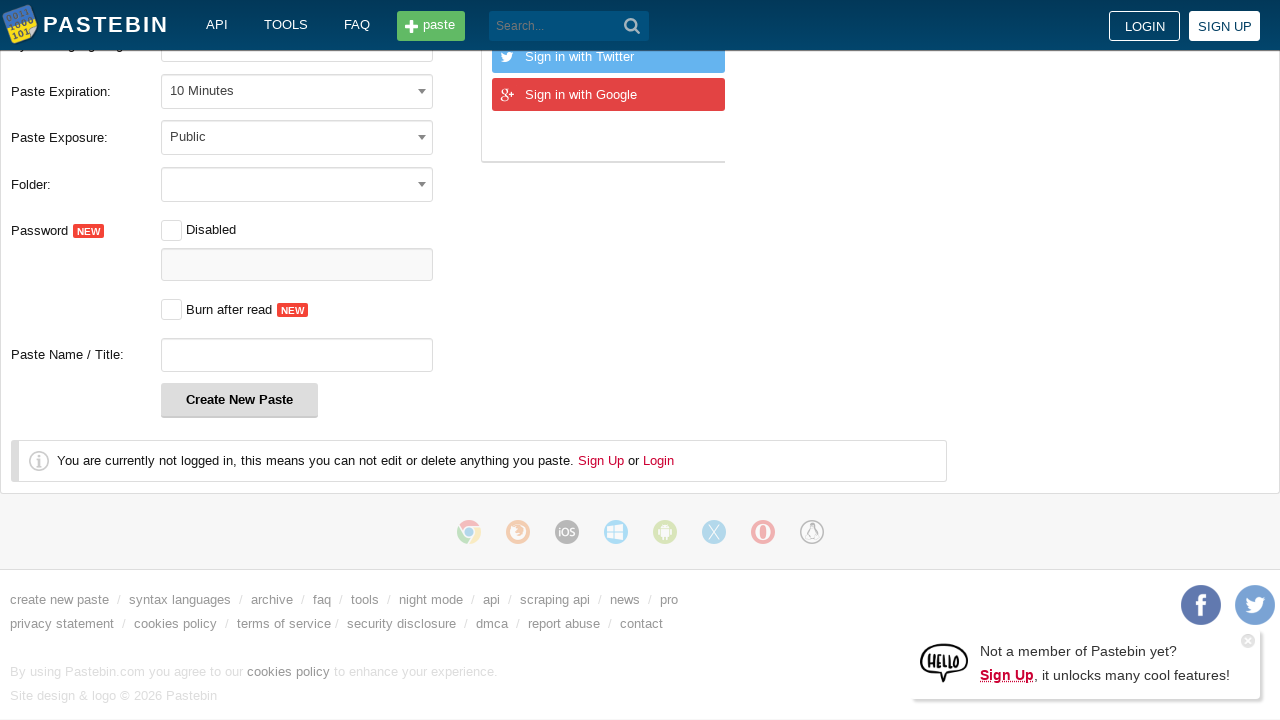

Filled paste title with 'helloweb' on #postform-name
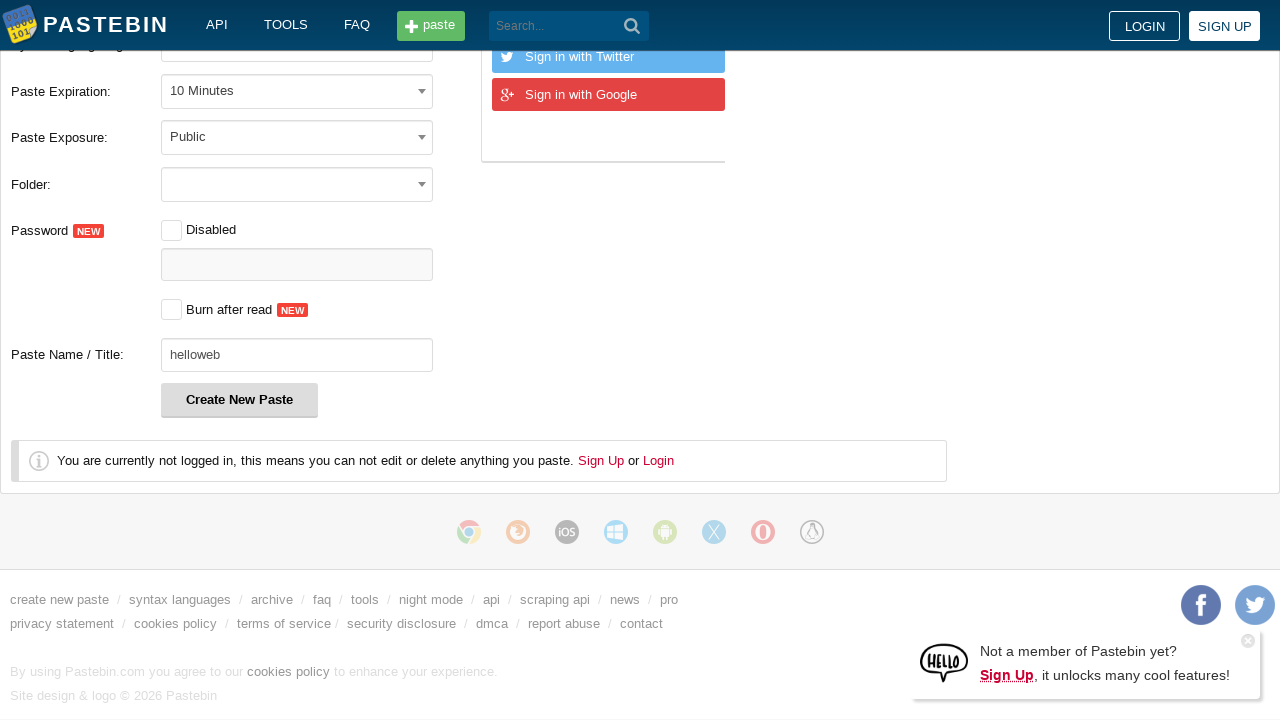

Clicked submit button to create the paste at (632, 26) on button[type='submit']
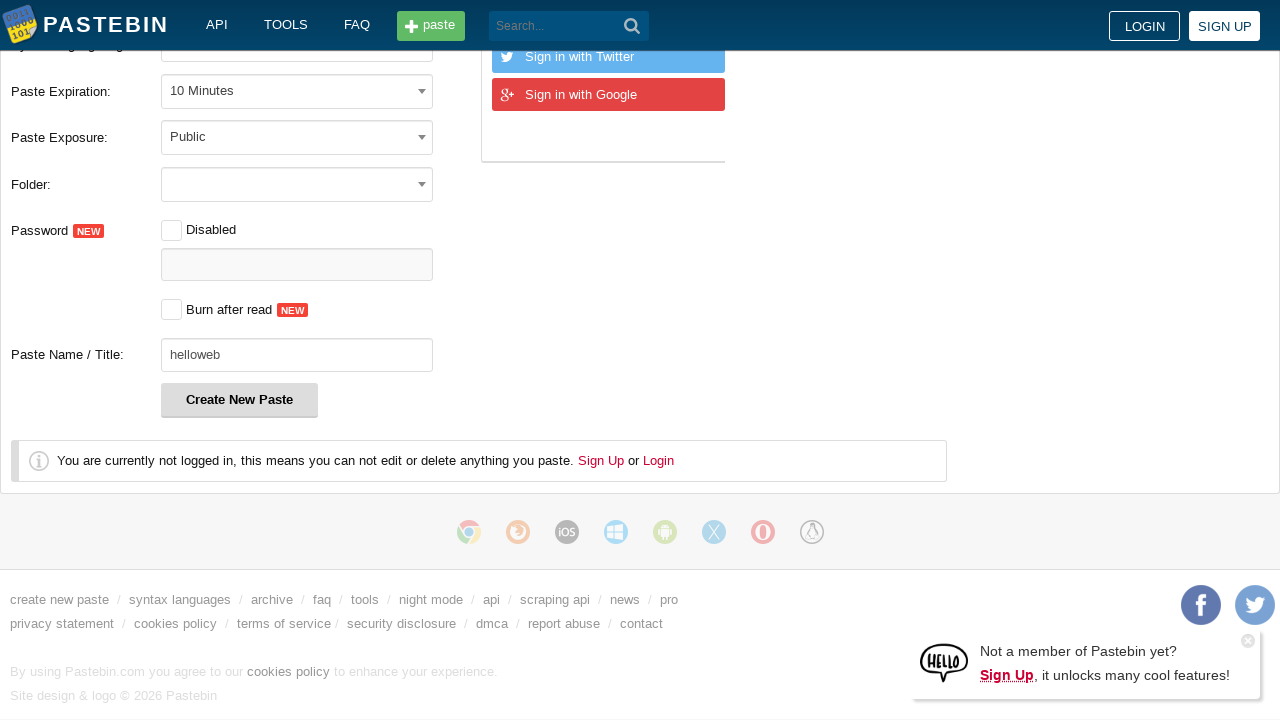

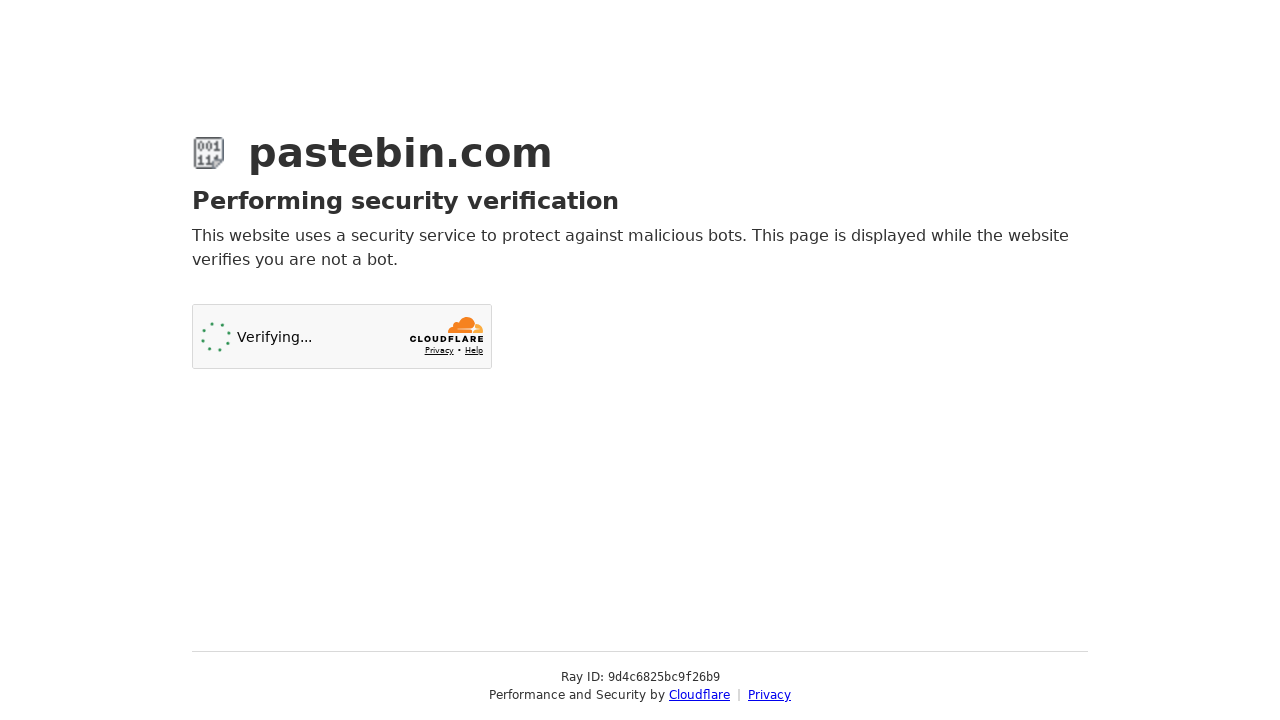